Tests e-commerce shopping flow by searching for products, adding a specific item (Cashews) to cart, and proceeding through checkout to place an order

Starting URL: https://rahulshettyacademy.com/seleniumPractise/#/

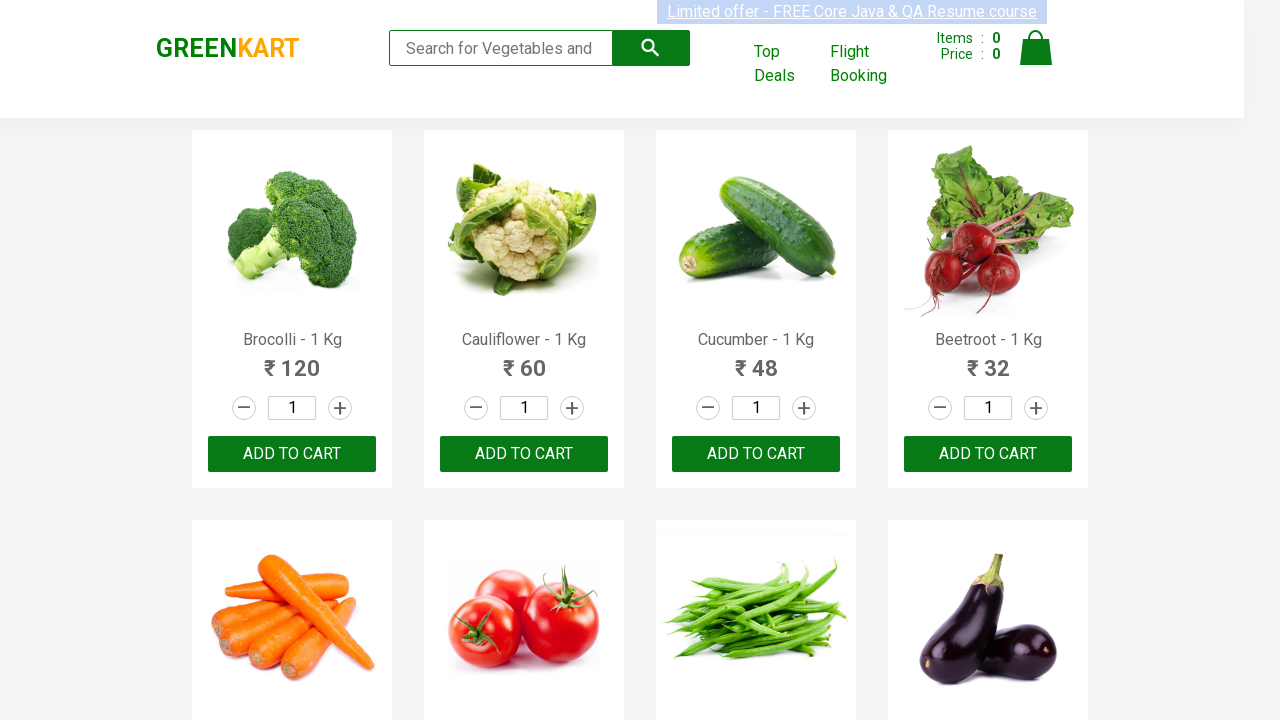

Filled search box with 'ca' to find cashew products on .search-keyword
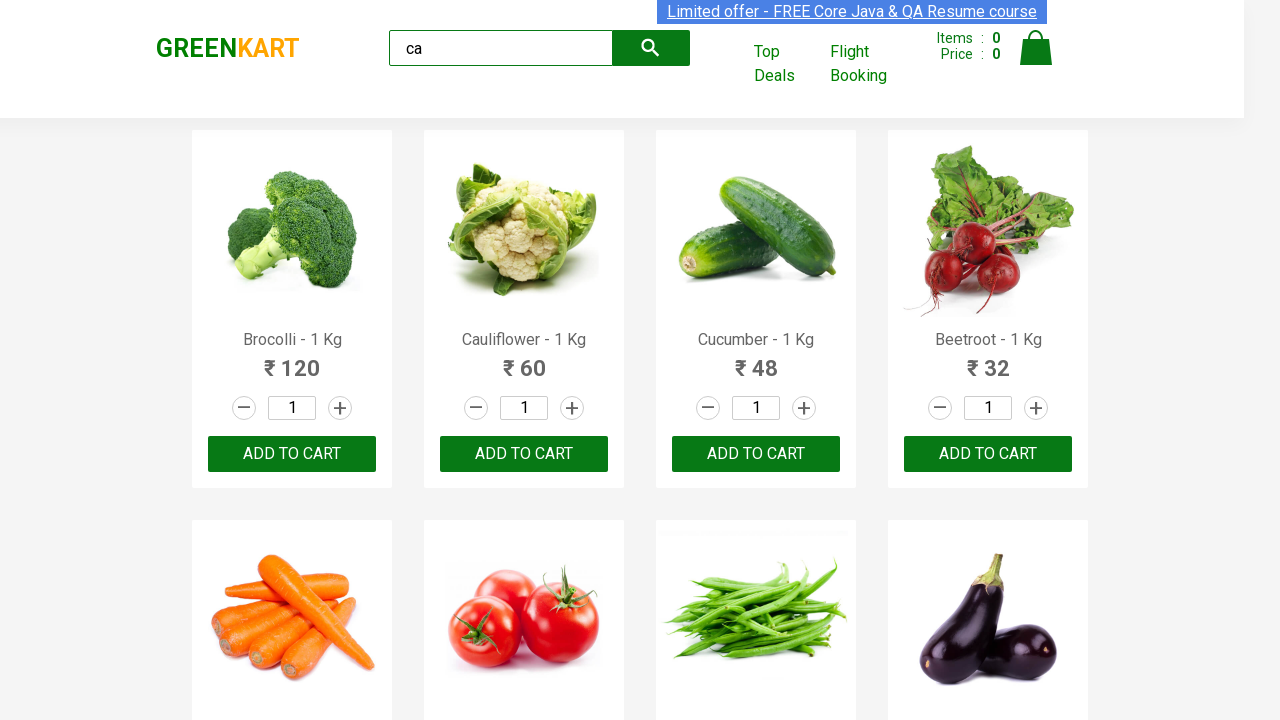

Waited 2 seconds for products to load
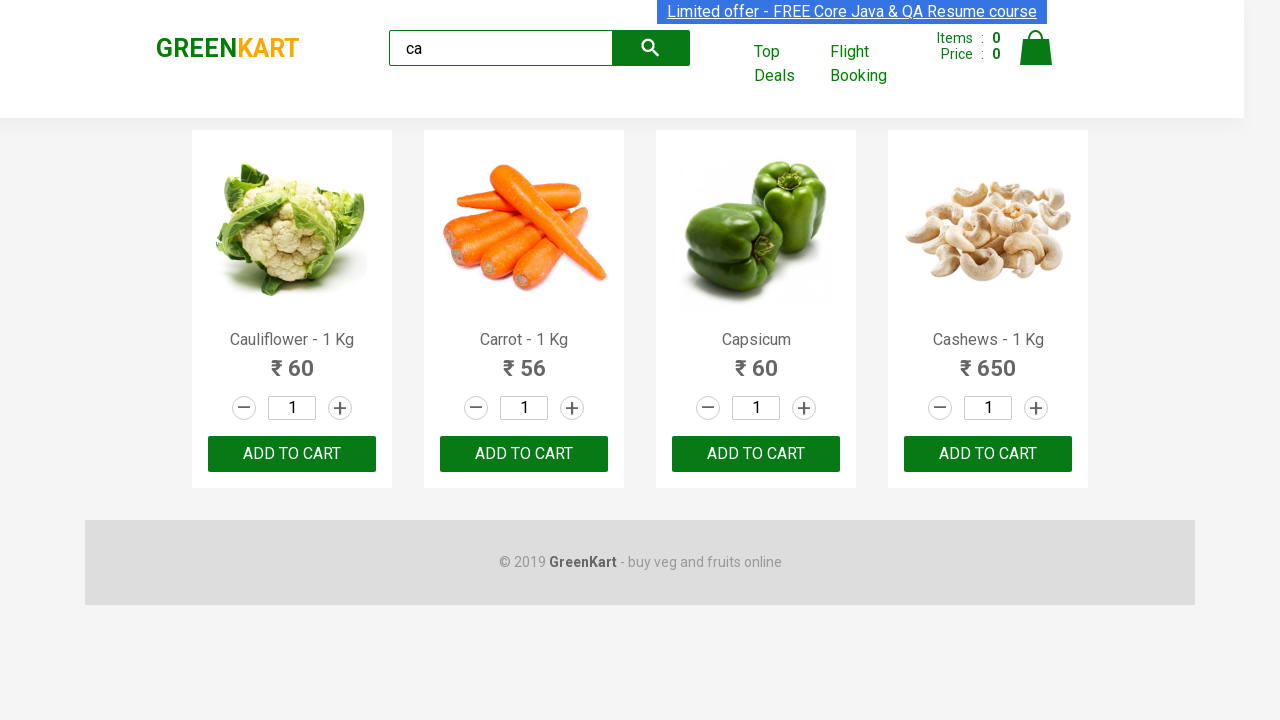

Located all product elements on the page
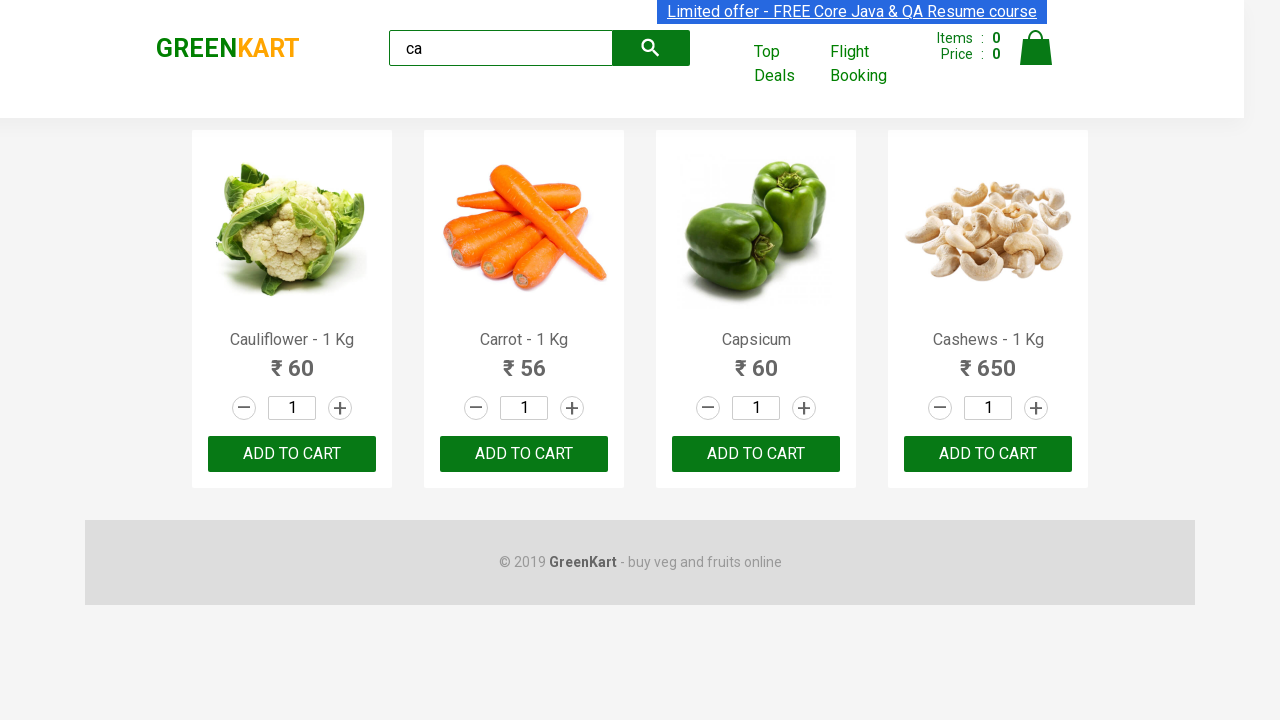

Retrieved product name: Cauliflower - 1 Kg
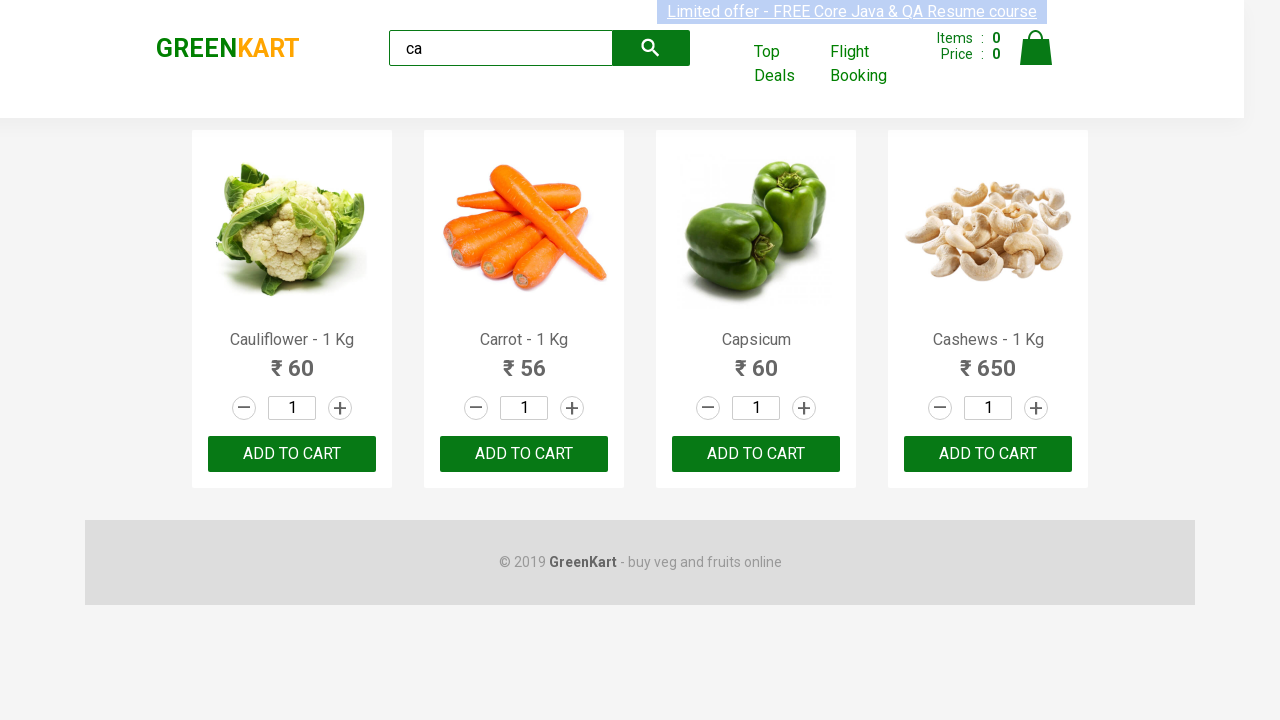

Retrieved product name: Carrot - 1 Kg
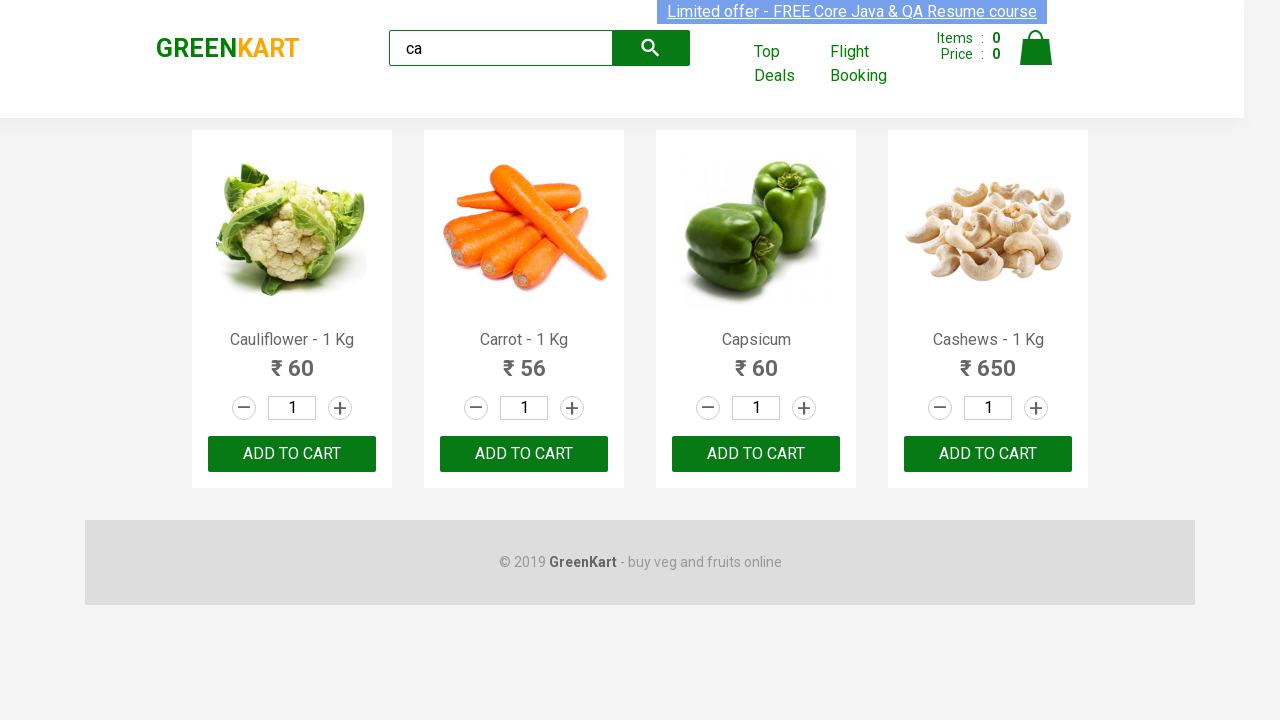

Retrieved product name: Capsicum
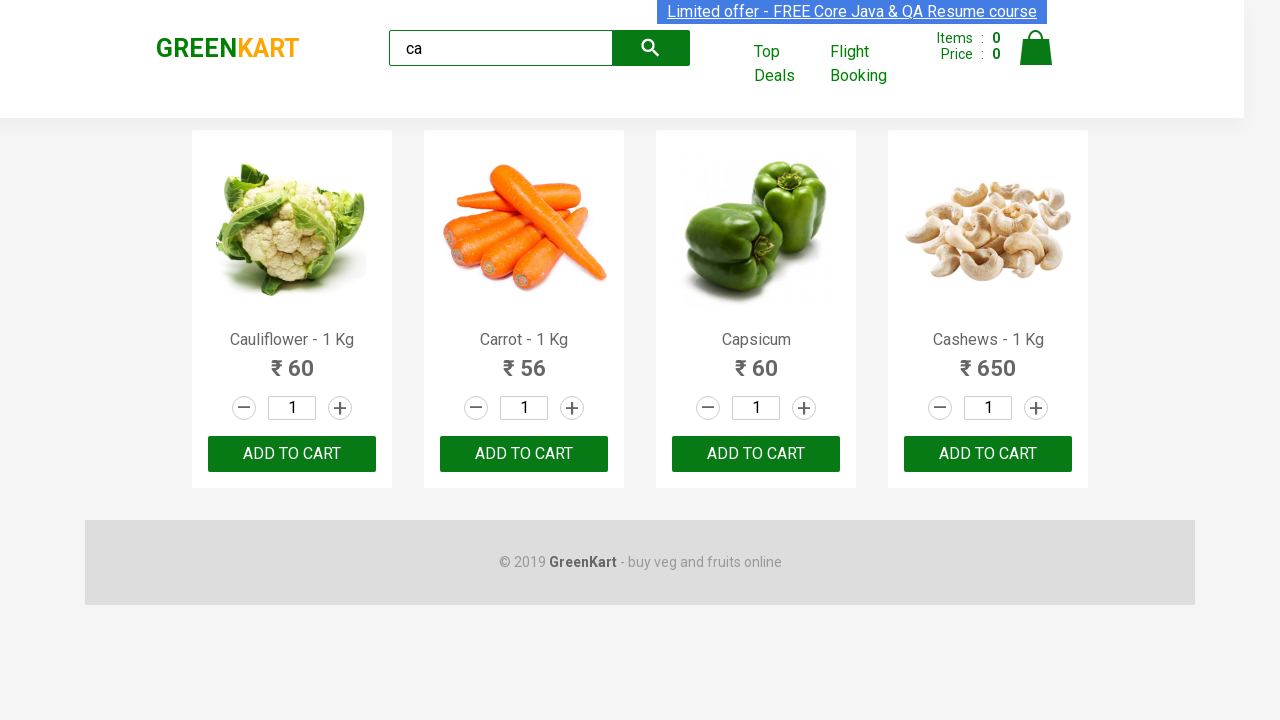

Retrieved product name: Cashews - 1 Kg
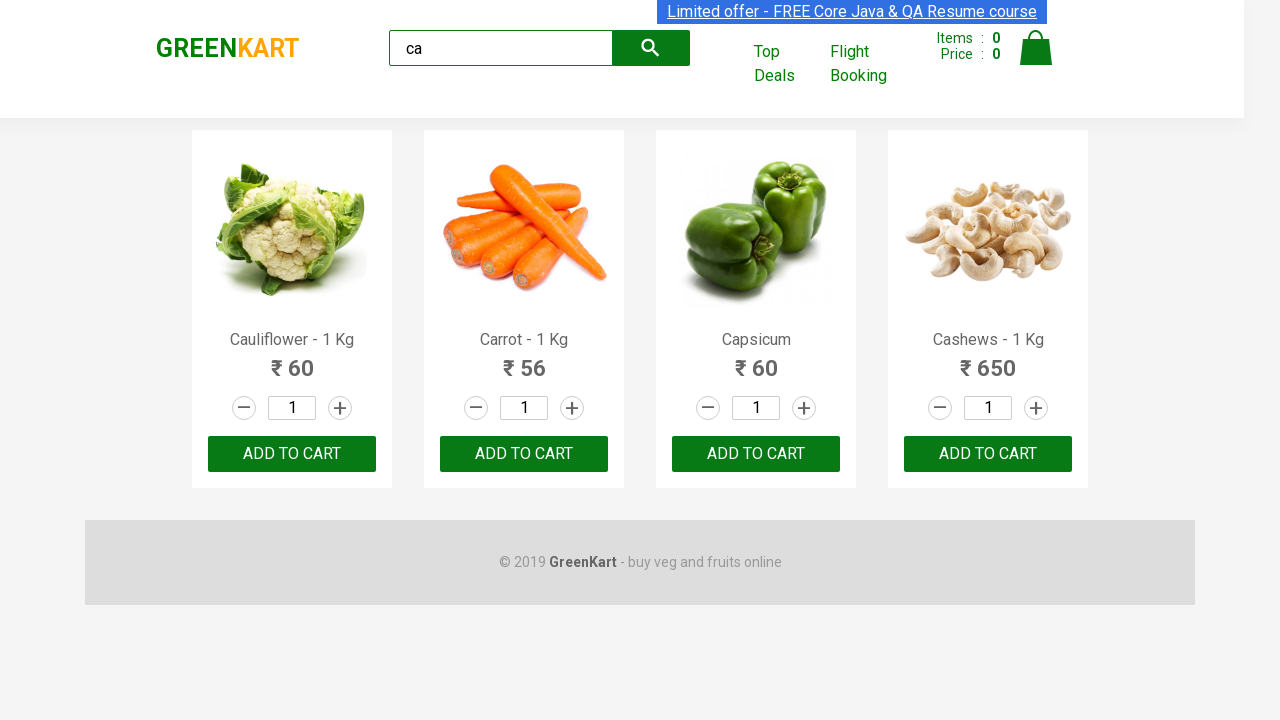

Clicked Add to Cart button for Cashews product at (988, 454) on .products .product >> nth=3 >> button
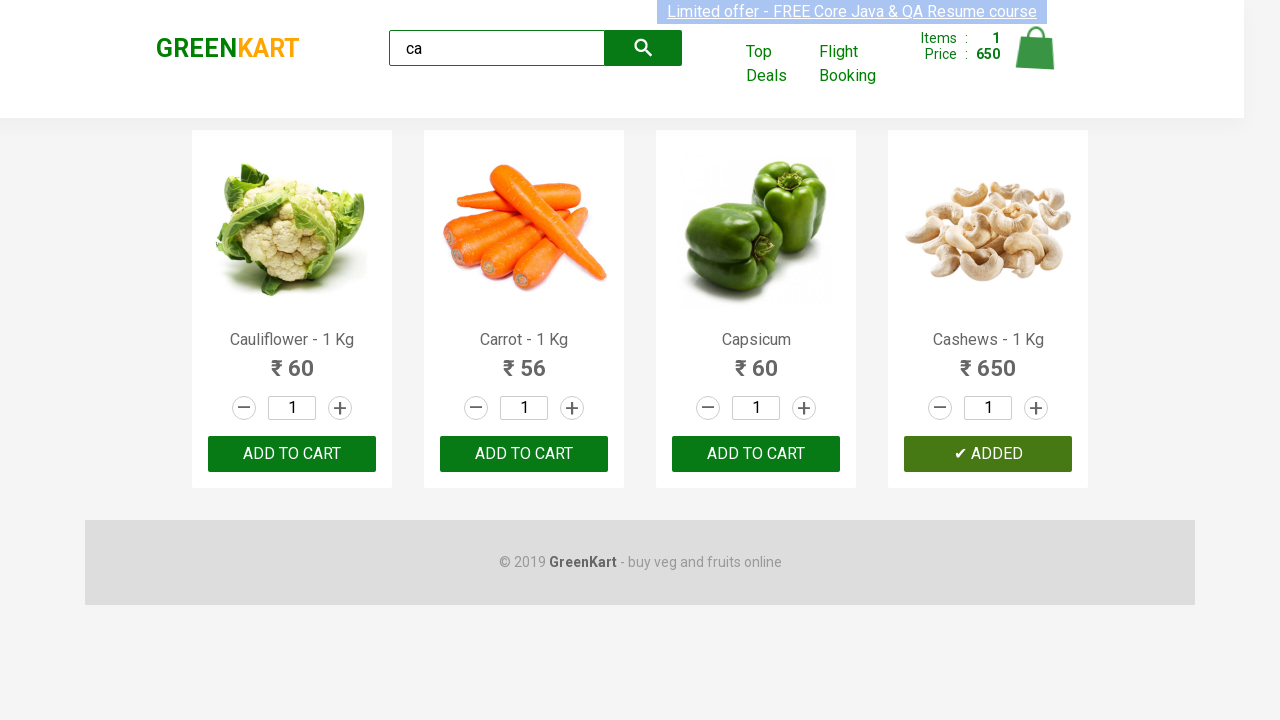

Clicked on cart icon to view cart at (1036, 48) on .cart-icon > img
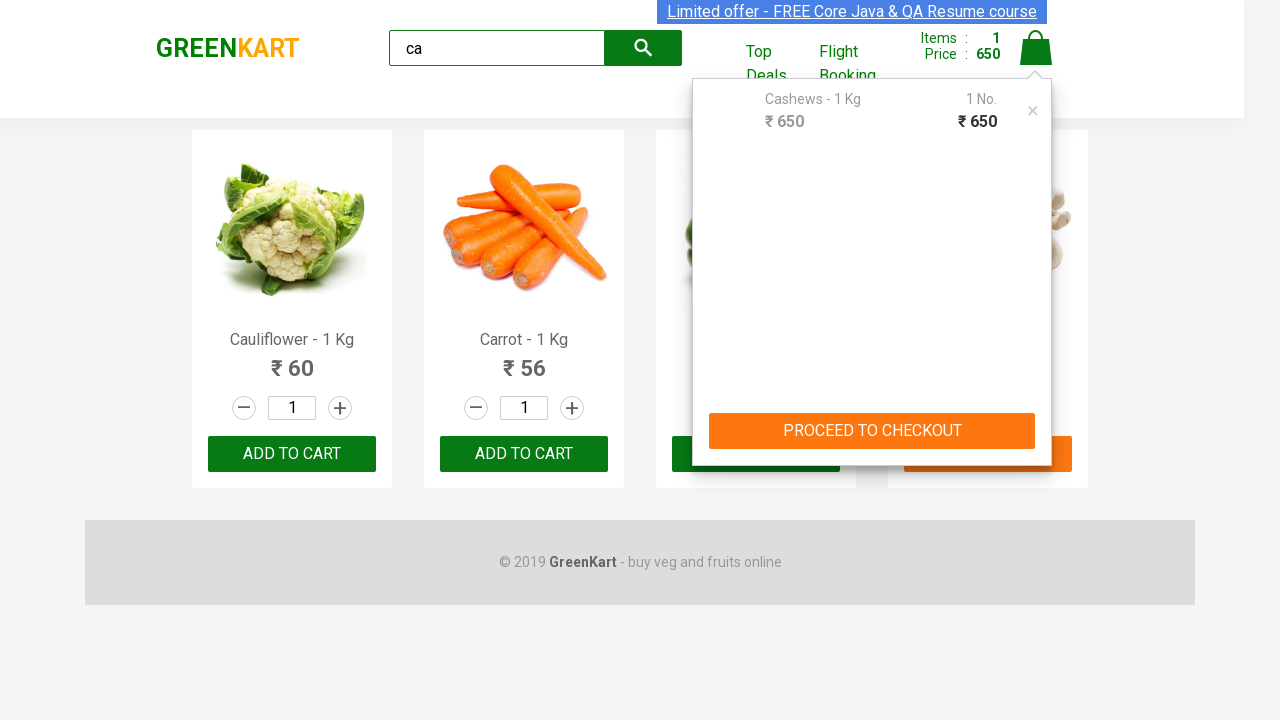

Clicked 'PROCEED TO CHECKOUT' button at (872, 431) on text=PROCEED TO CHECKOUT
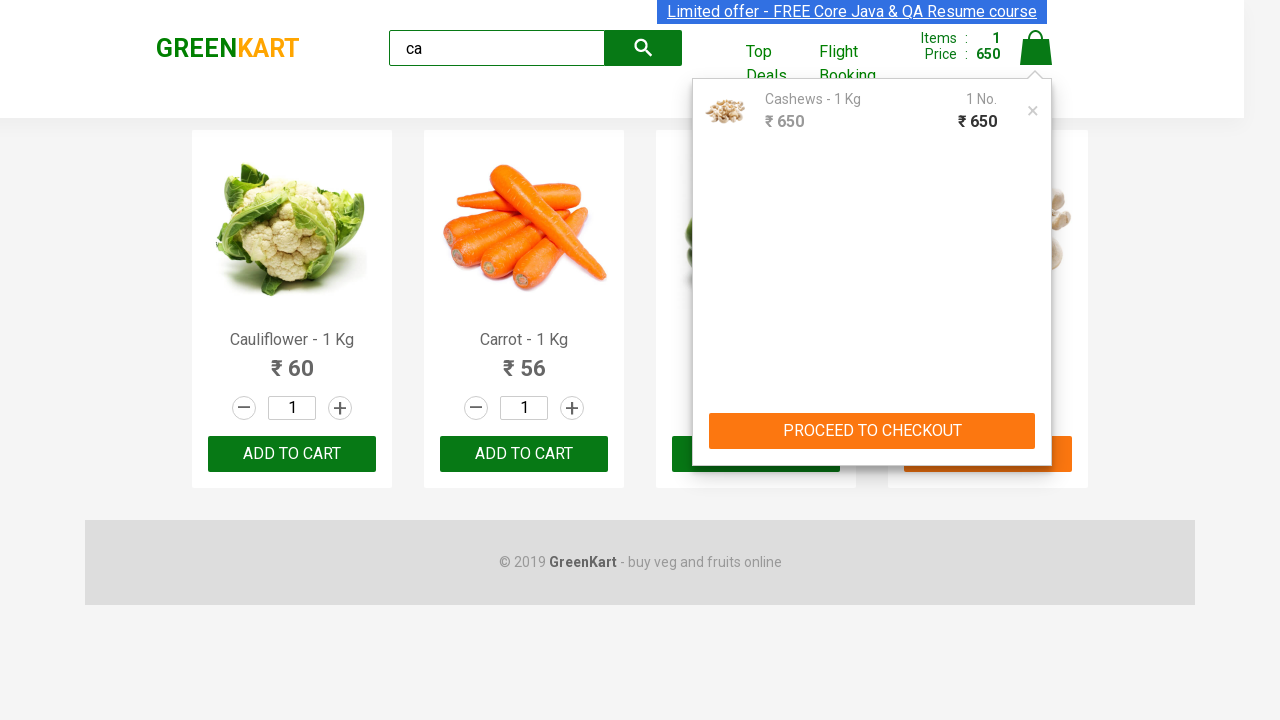

Clicked 'Place Order' button to complete the purchase at (1036, 420) on text=Place Order
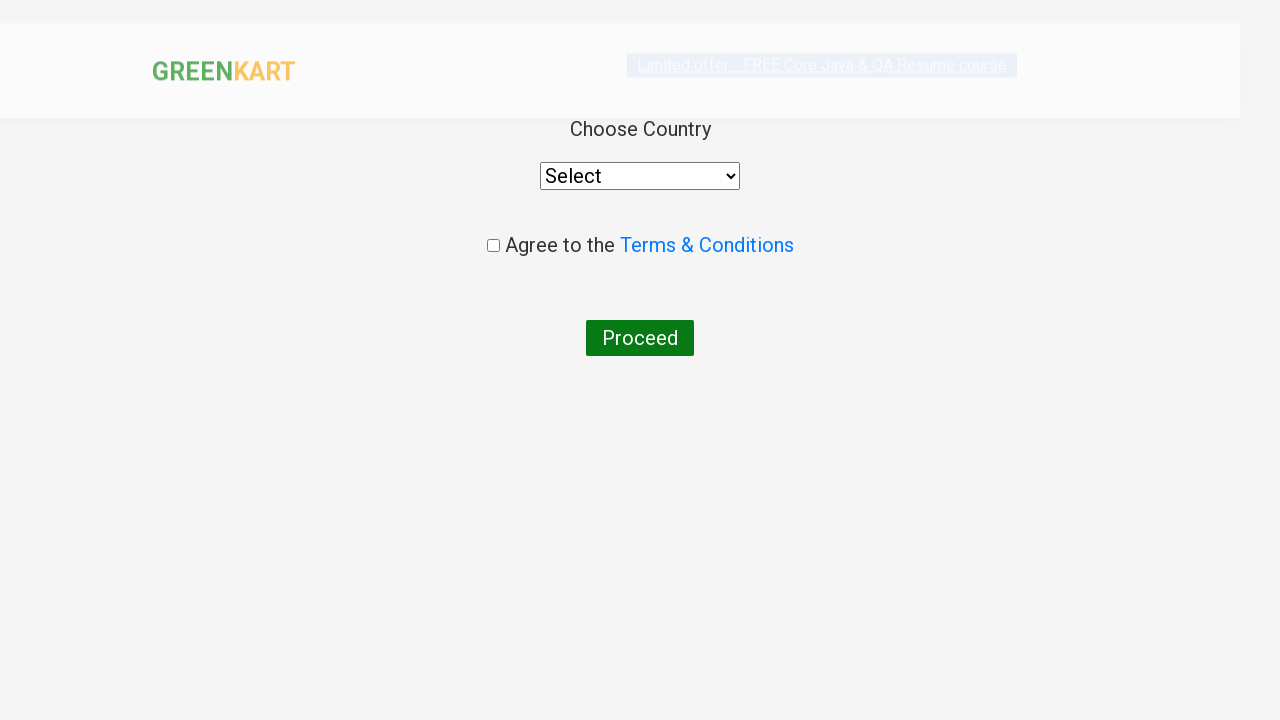

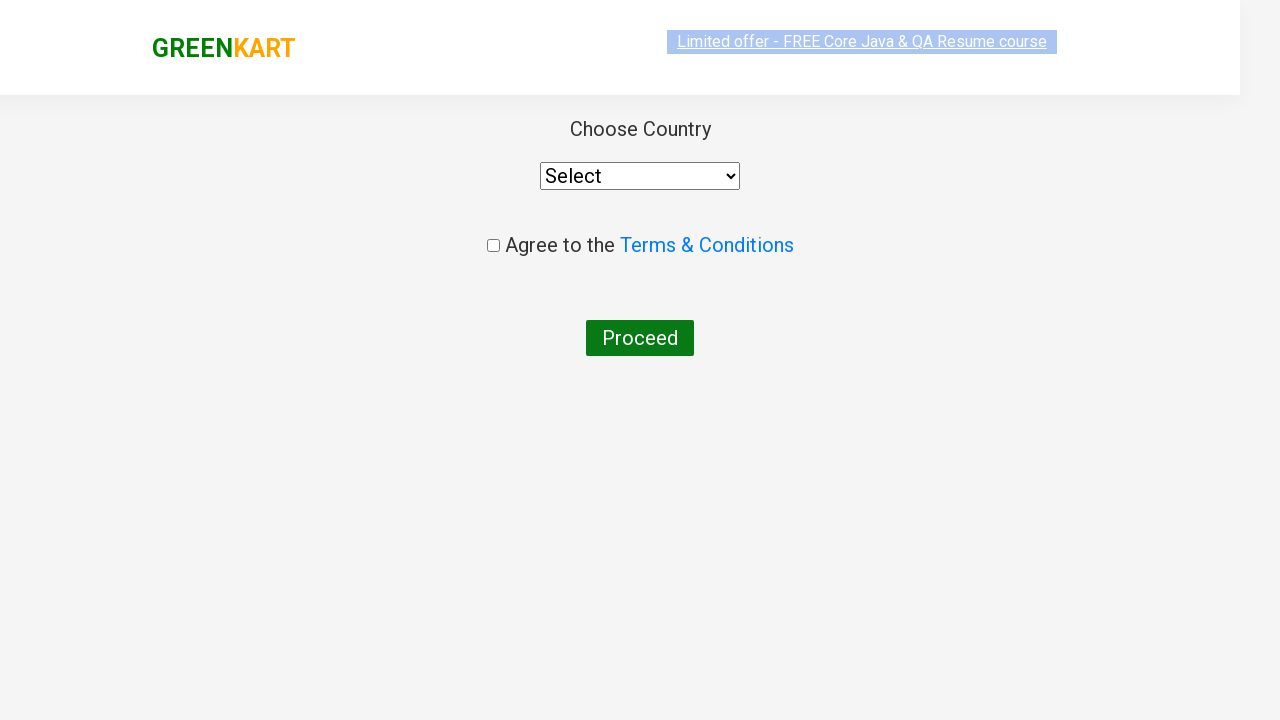